Tests radio button selection by clicking male and female options on a form

Starting URL: http://omayo.blogspot.com/

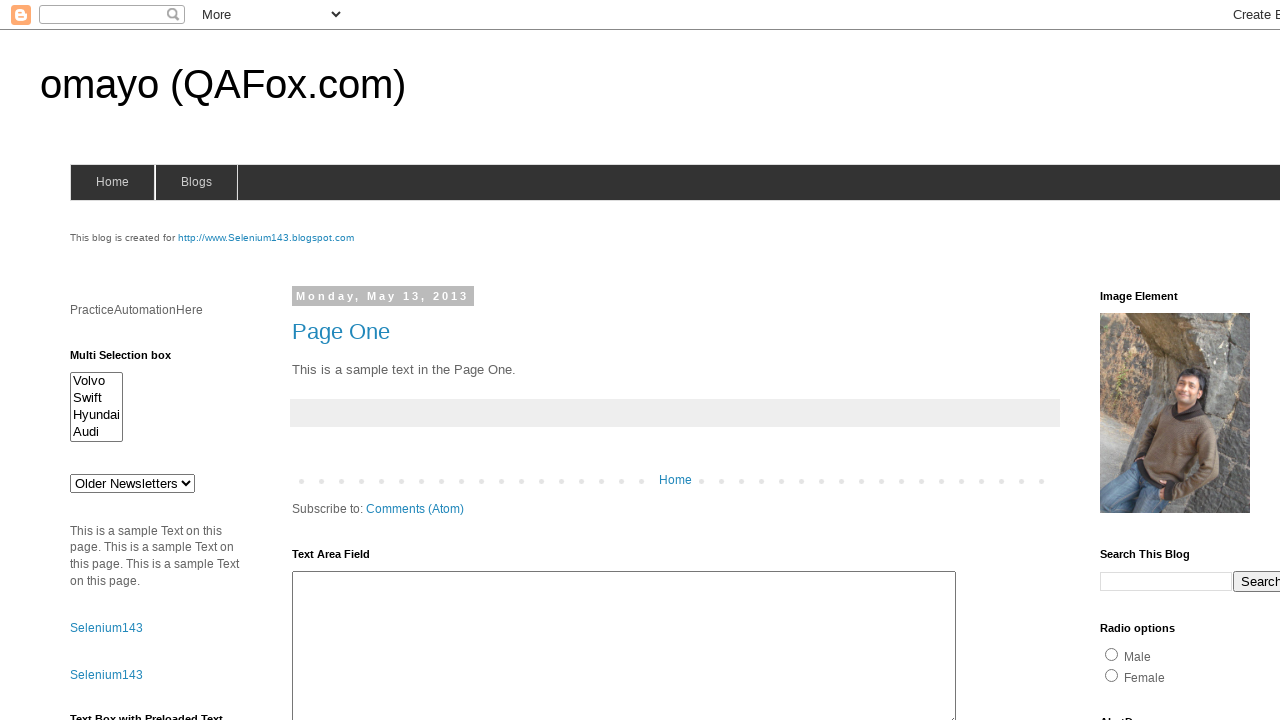

Clicked male radio button at (1112, 654) on input[value*='male']:not([value*='female'])
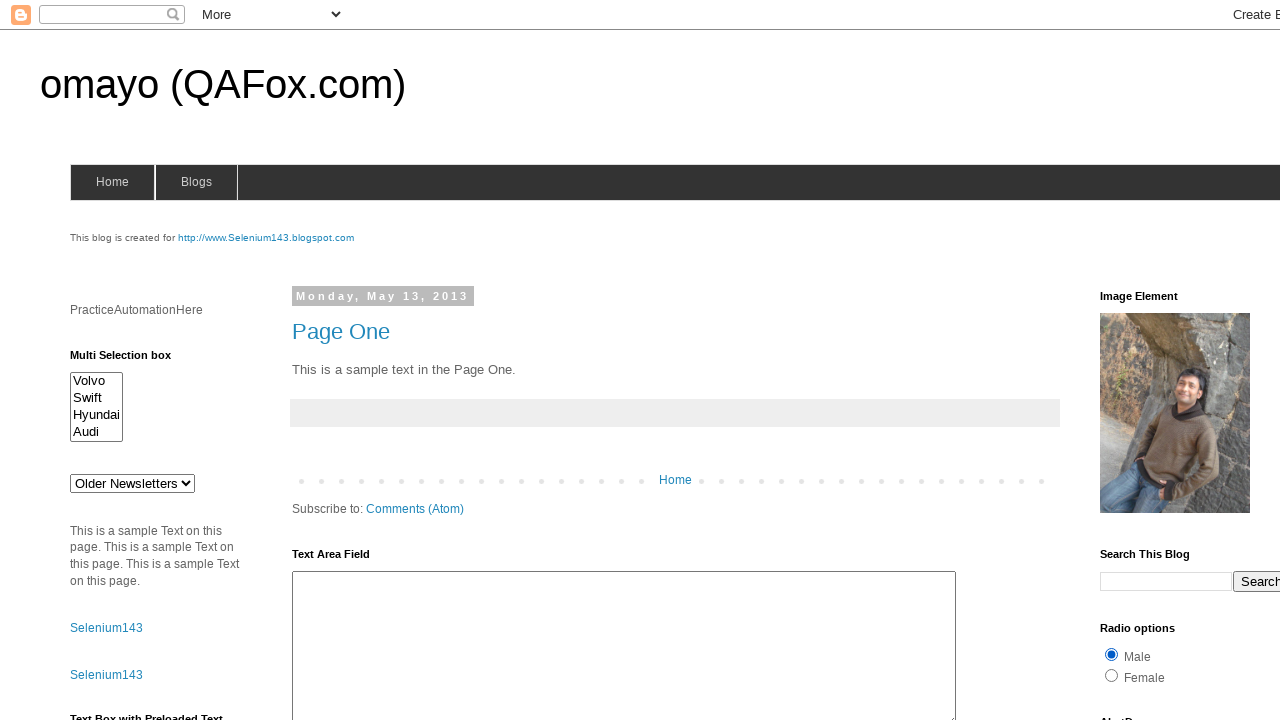

Waited 5 seconds after selecting male option
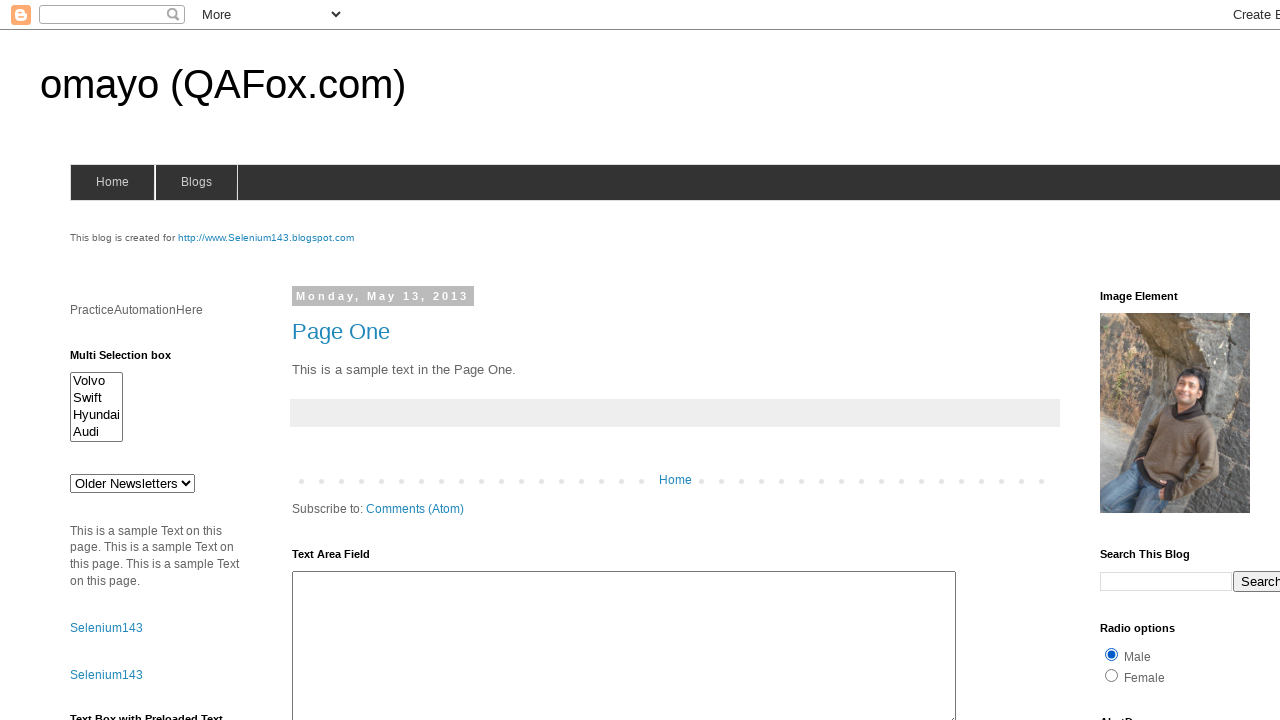

Clicked female radio button at (1112, 675) on input[value*='female']
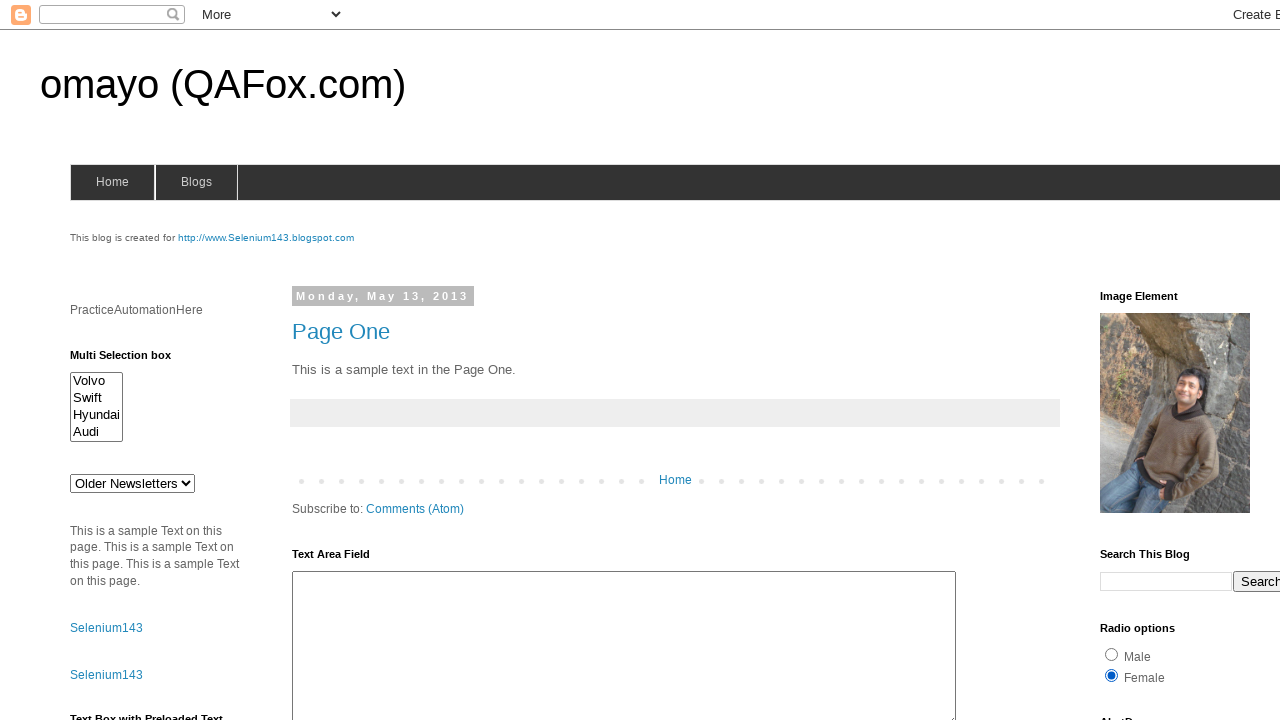

Waited 5 seconds after selecting female option
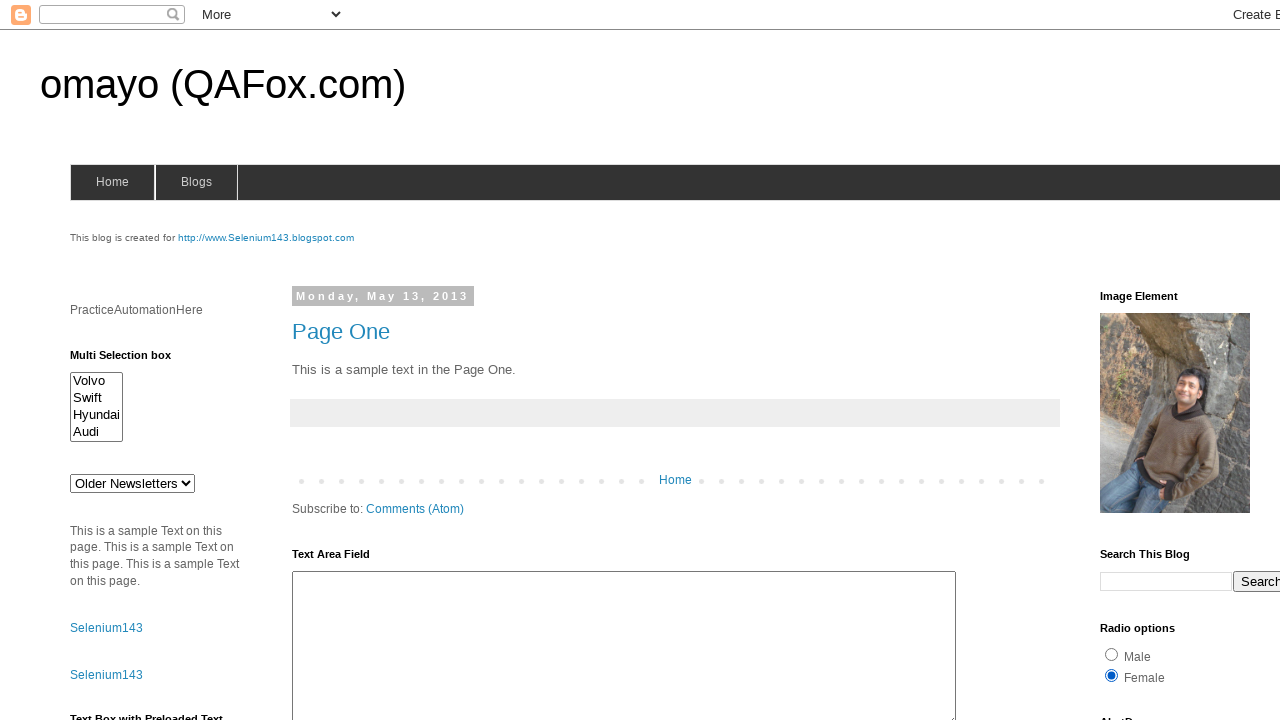

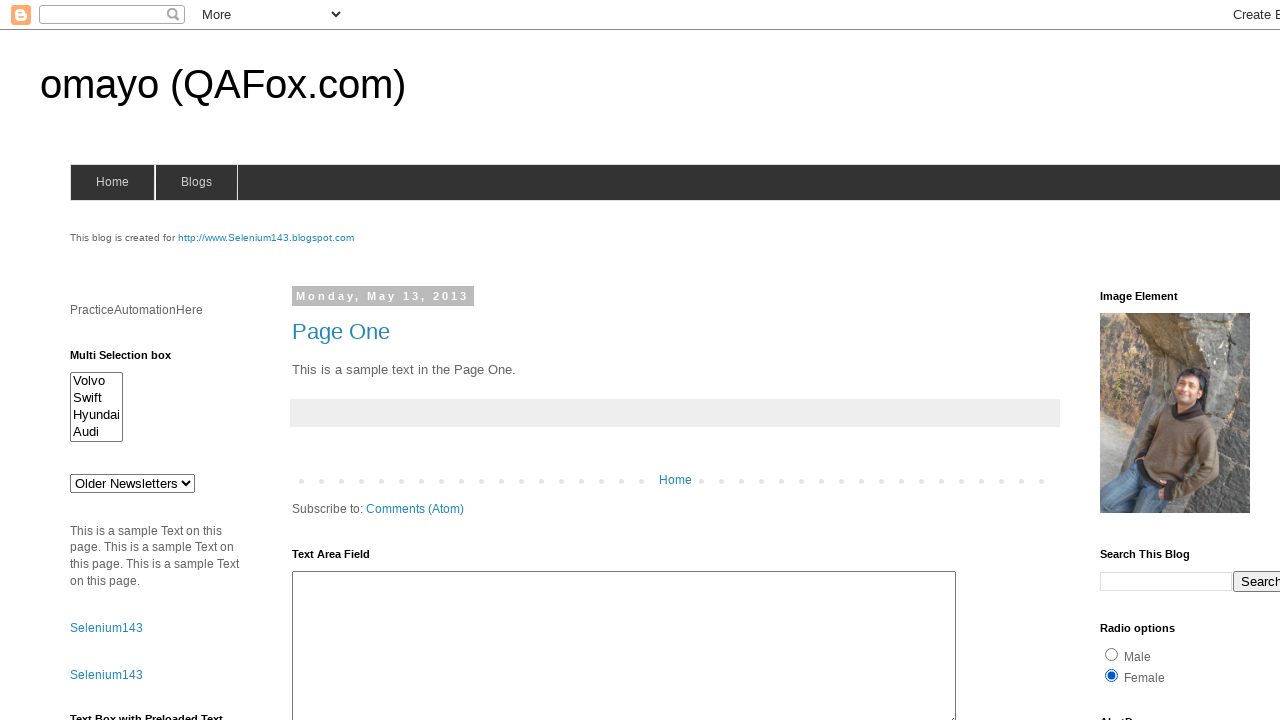